Tests handling of a timed alert that appears after clicking a button, waits for it to appear and then accepts it

Starting URL: https://demoqa.com/alerts

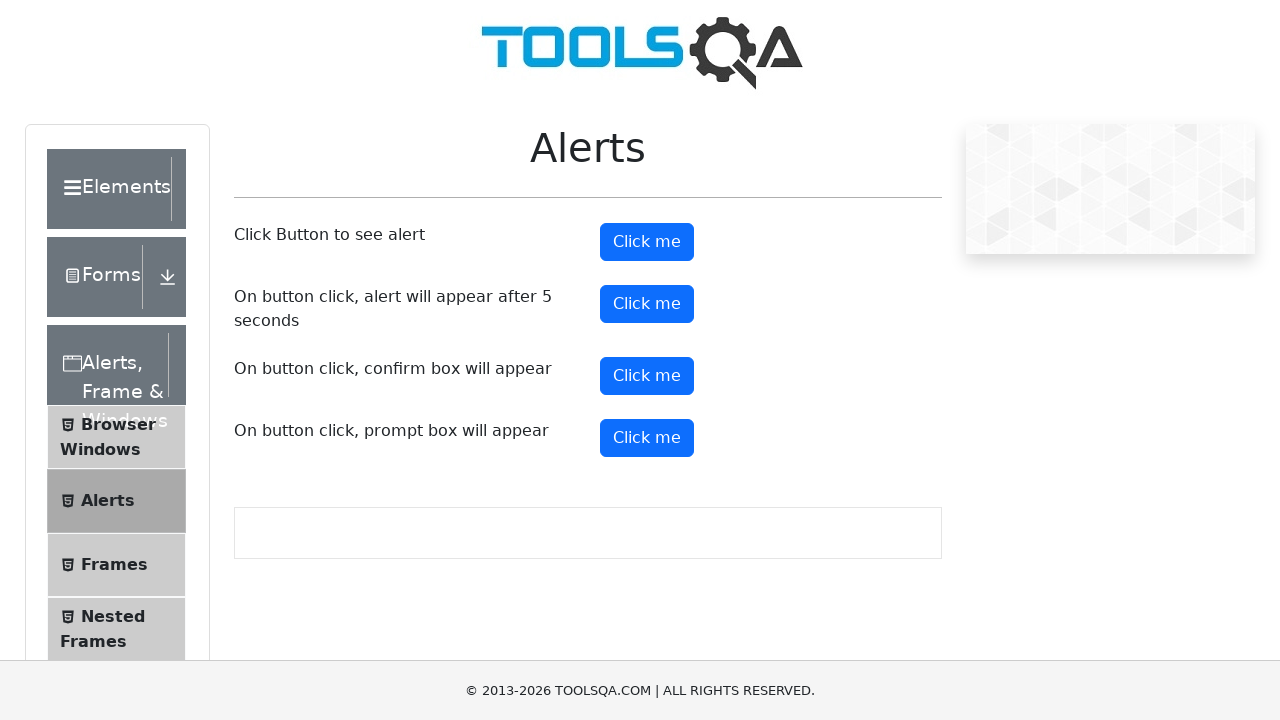

Clicked button to trigger timed alert at (647, 304) on #timerAlertButton
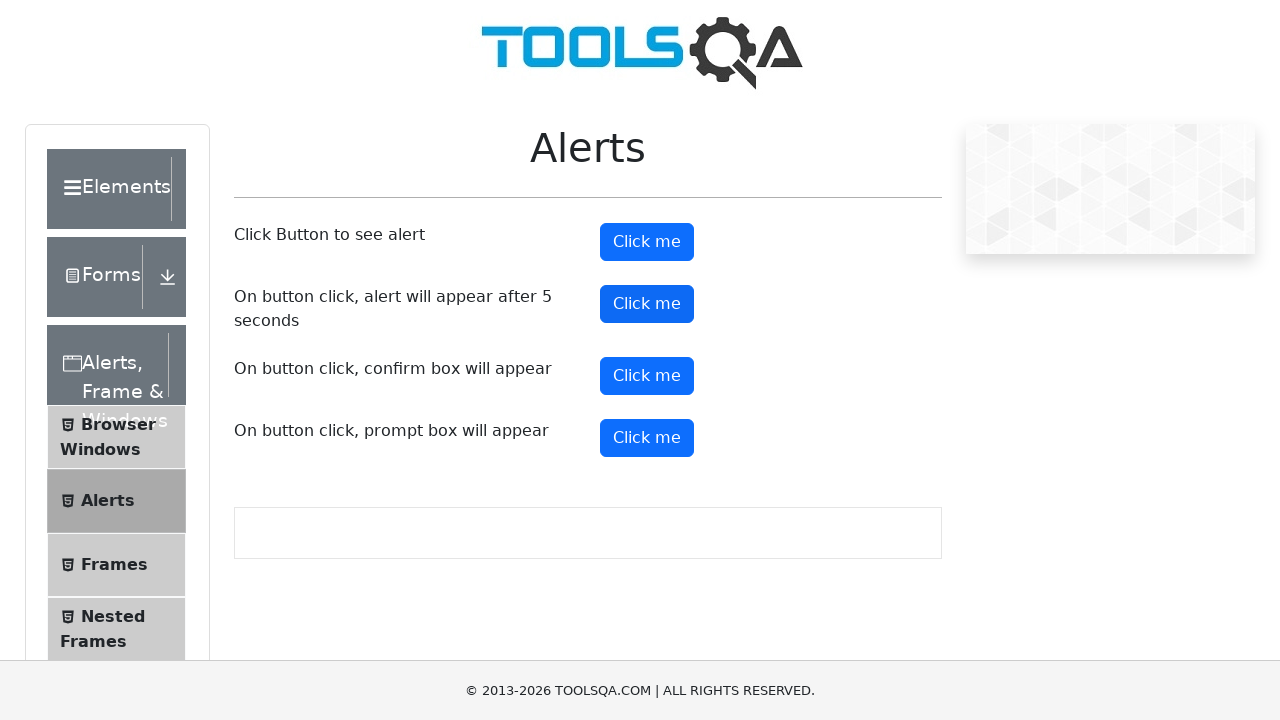

Waited 5.5 seconds for alert to appear
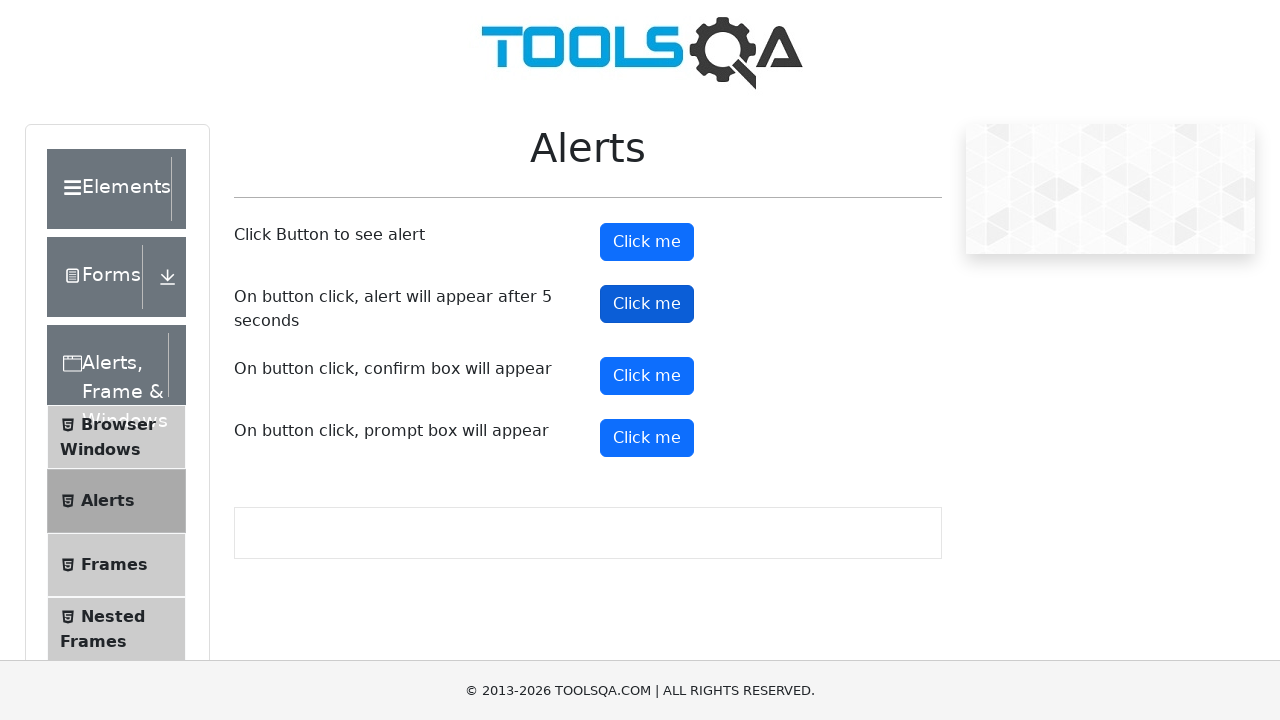

Set up handler to accept the alert dialog
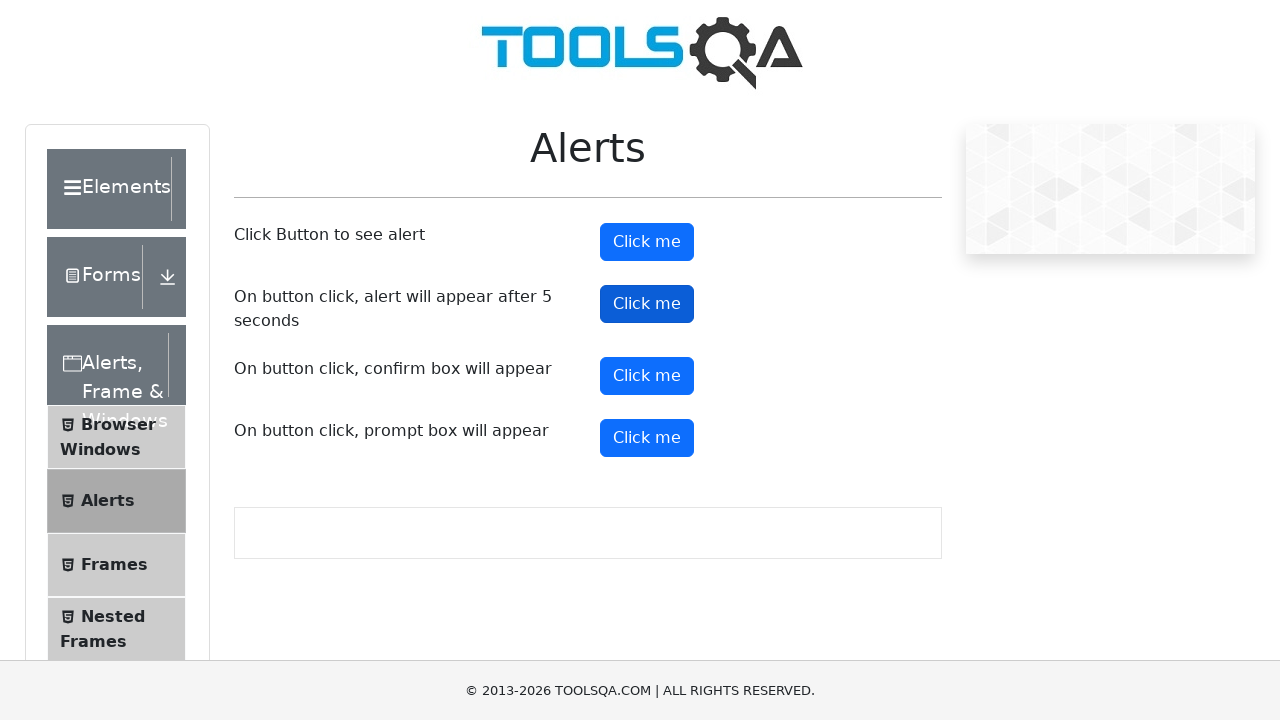

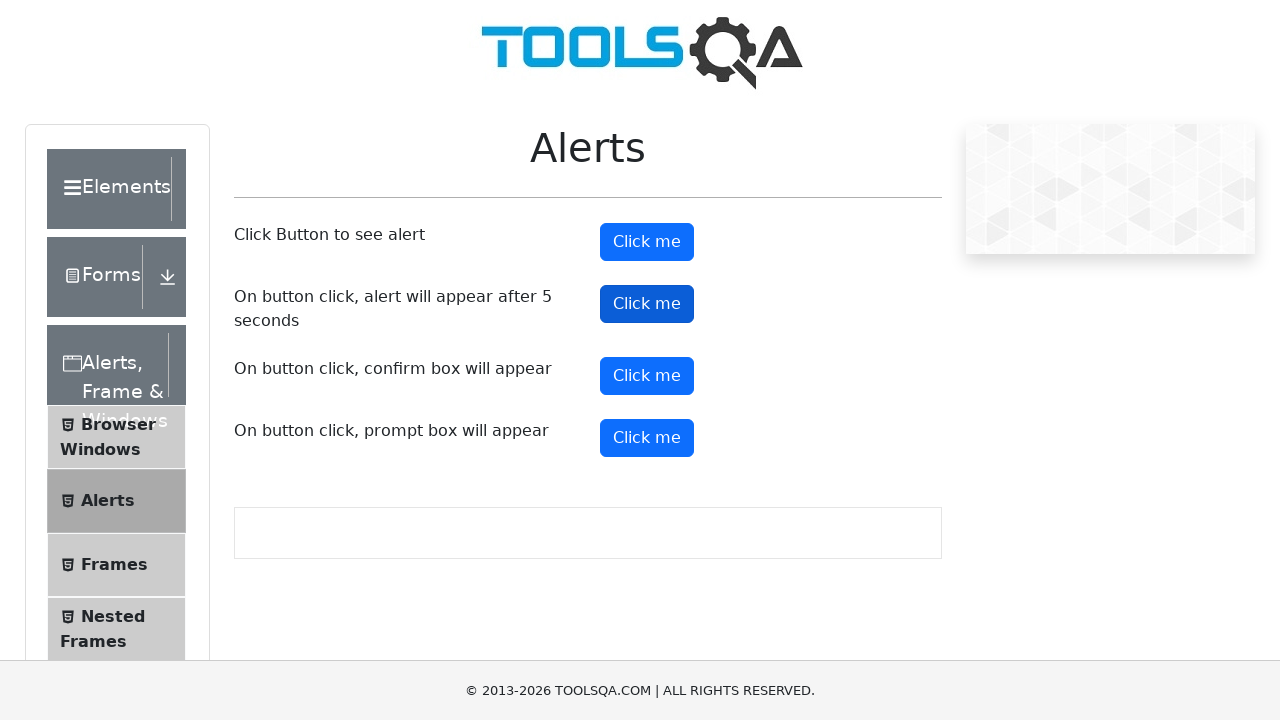